Navigates to Tesla website and then navigates back to the previous page

Starting URL: https://www.tesla.com

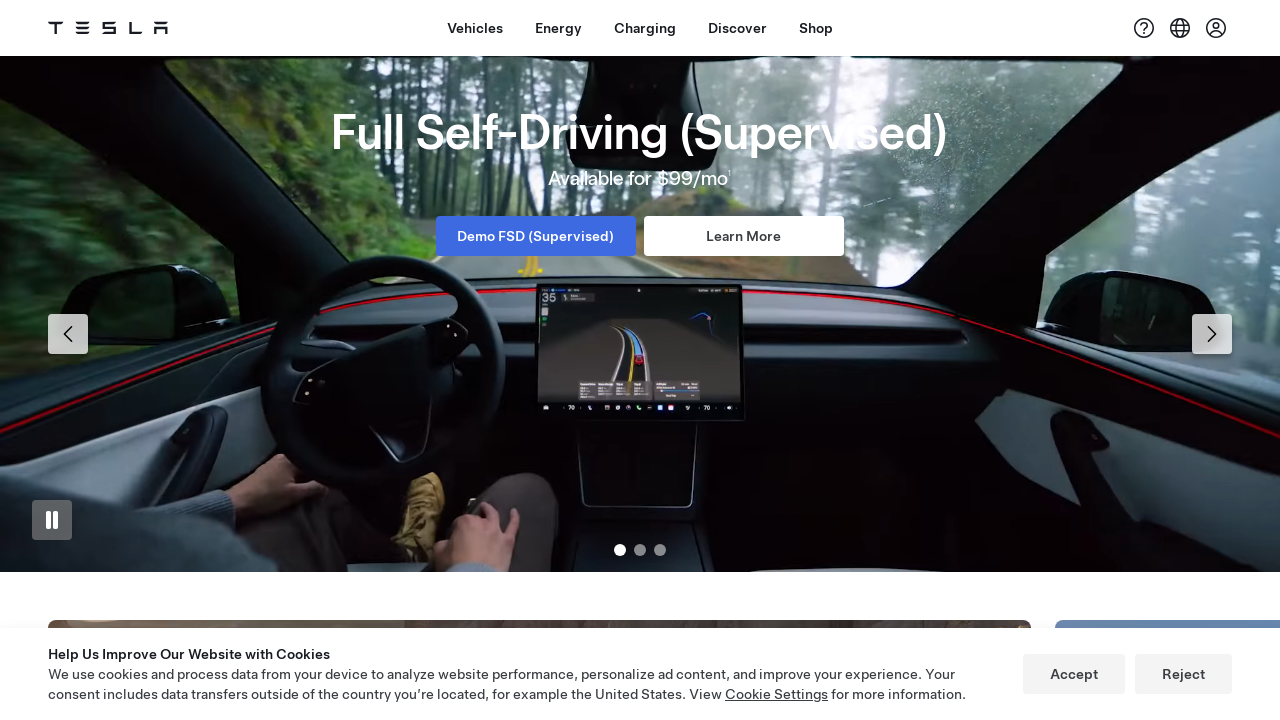

Navigated back to previous page
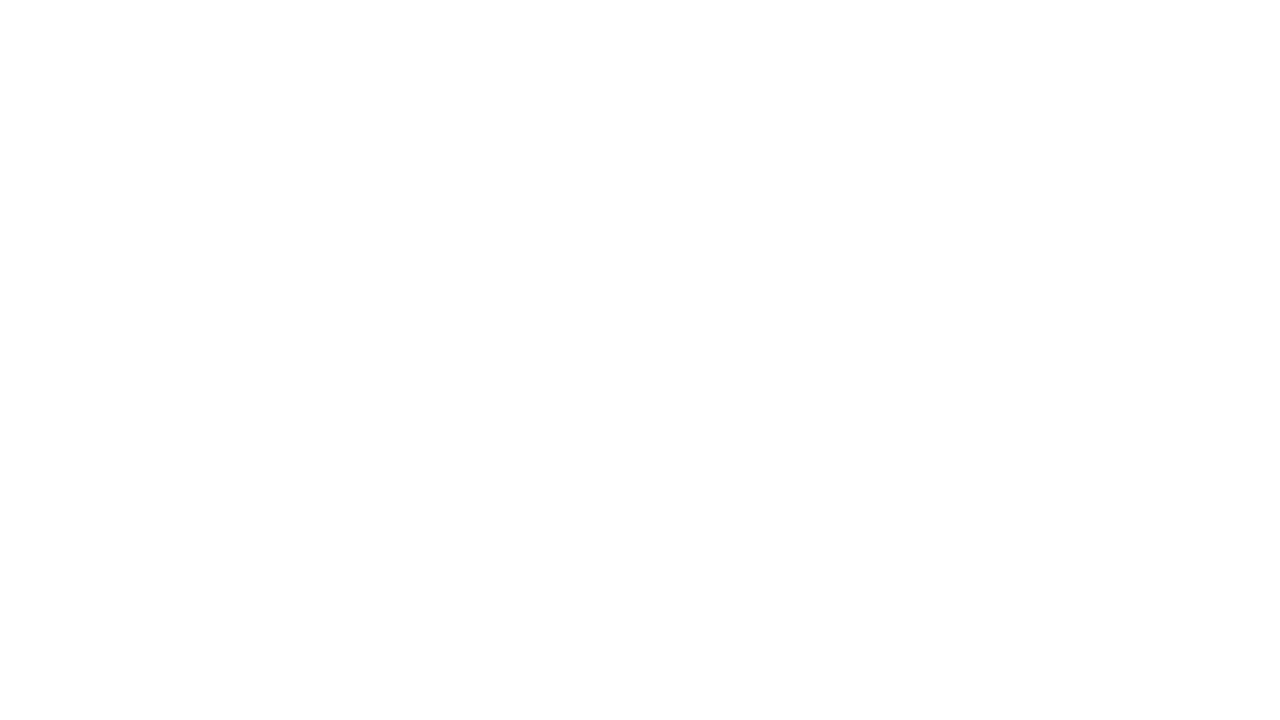

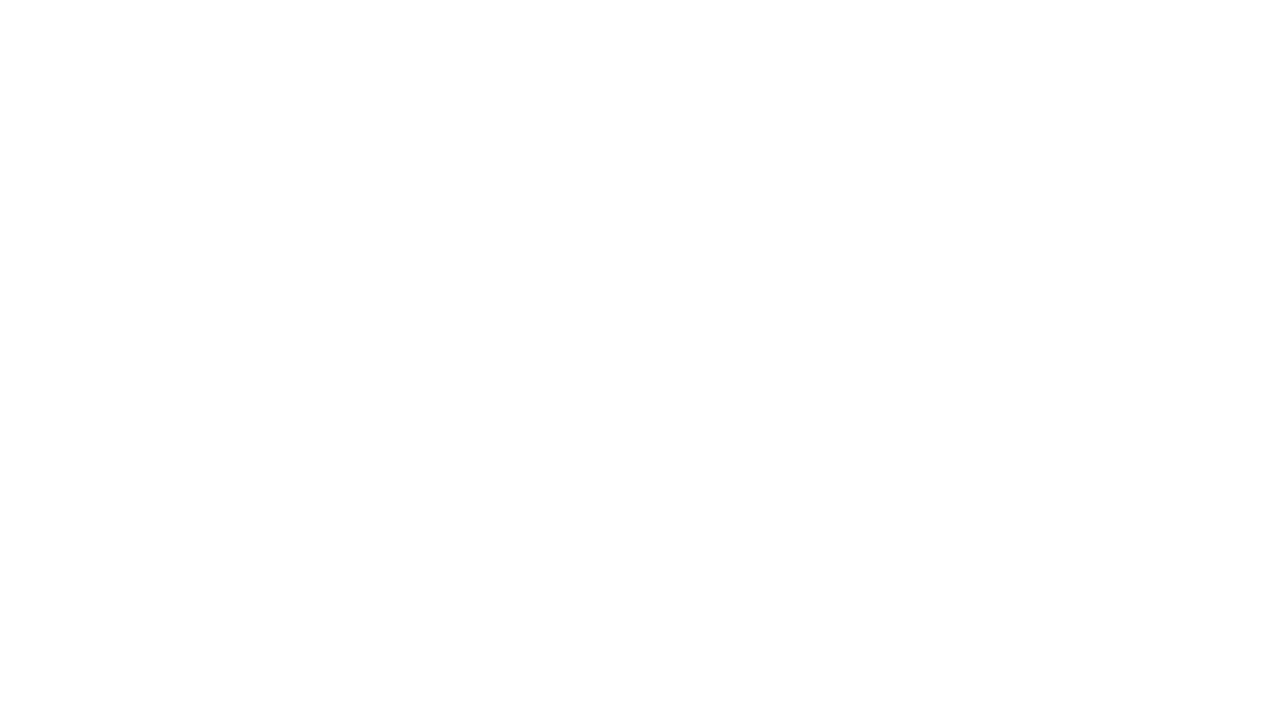